Tests checkbox functionality by checking a checkbox and verifying the confirmation message appears

Starting URL: https://test.k6.io/browser.php

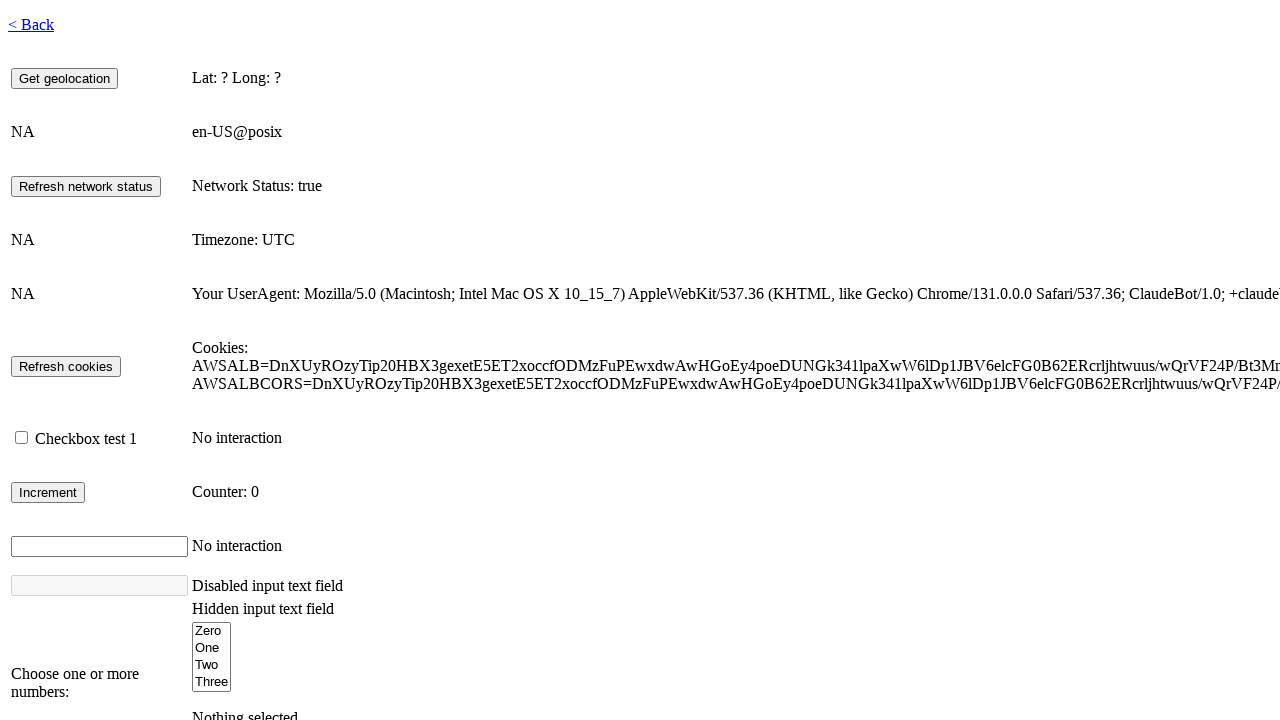

Checked the checkbox at (22, 438) on #checkbox1
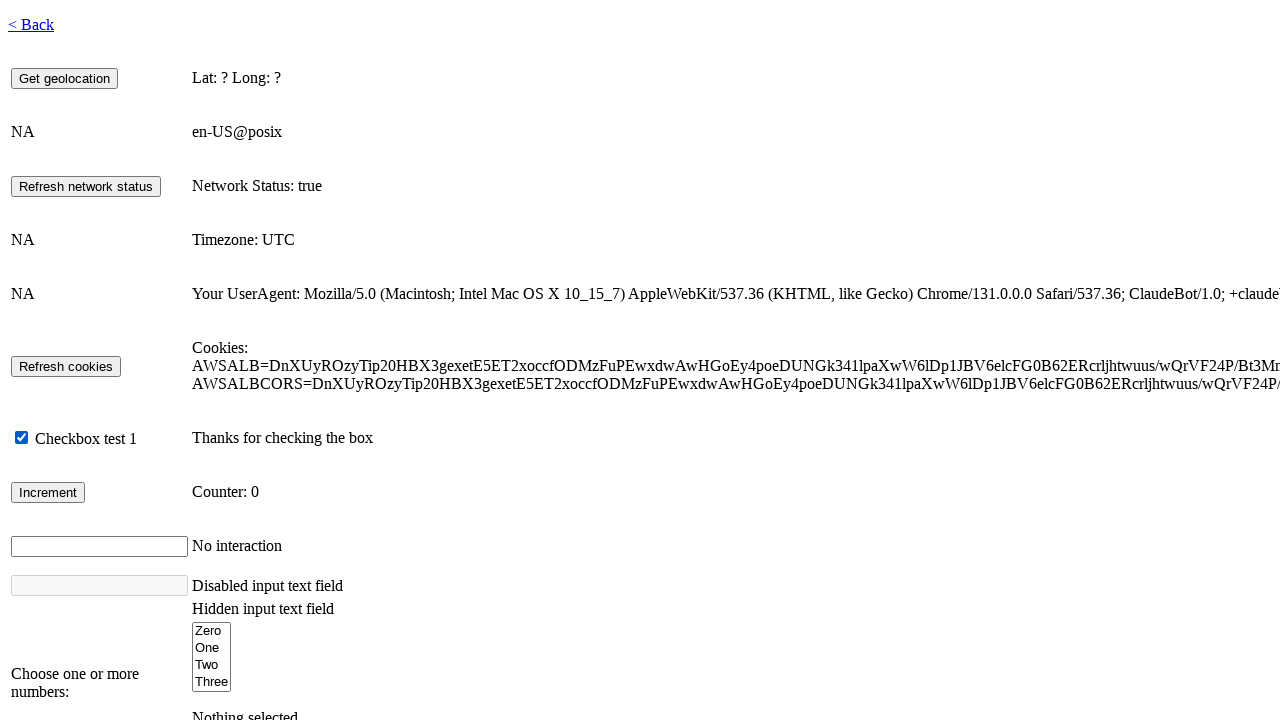

Confirmation message appeared
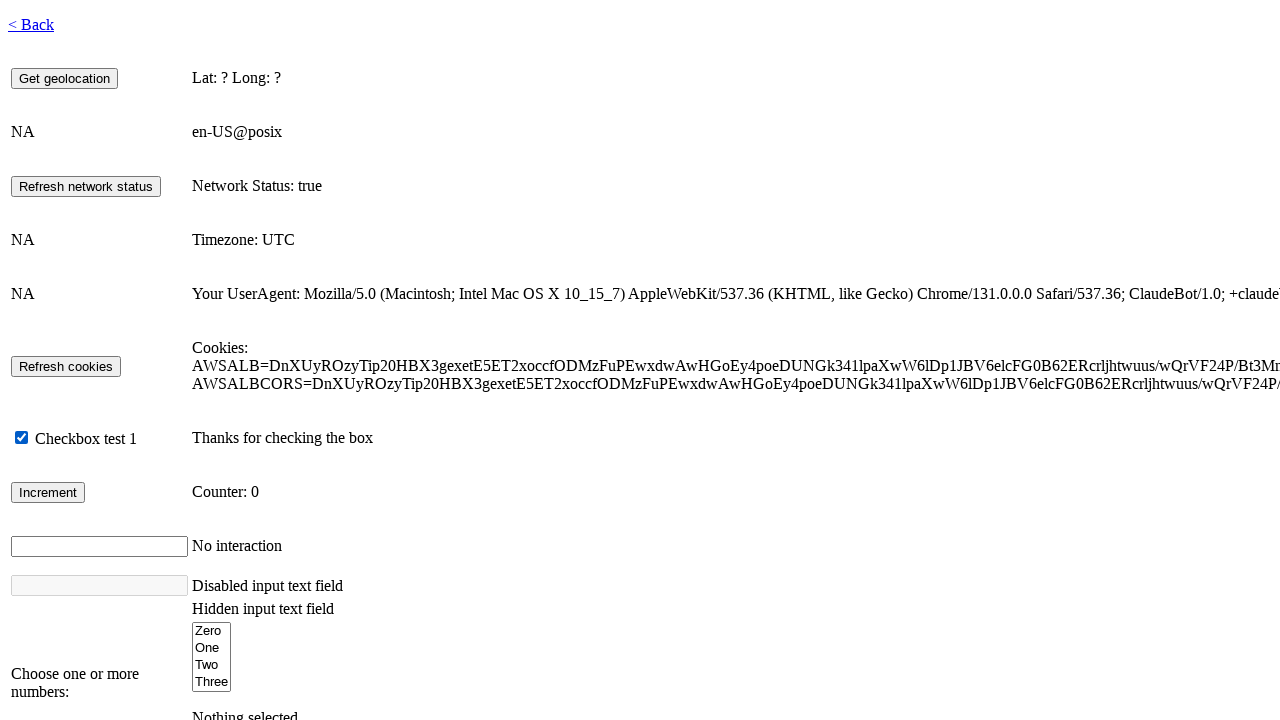

Retrieved confirmation message text: Thanks for checking the box
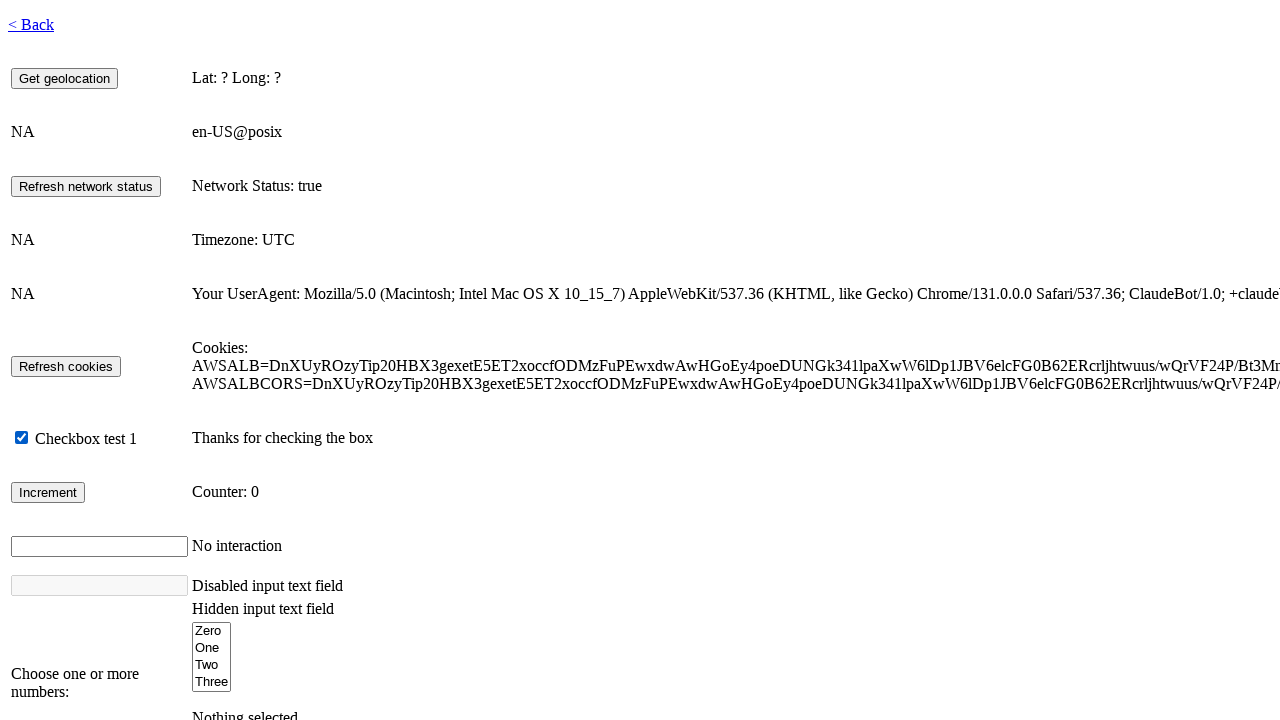

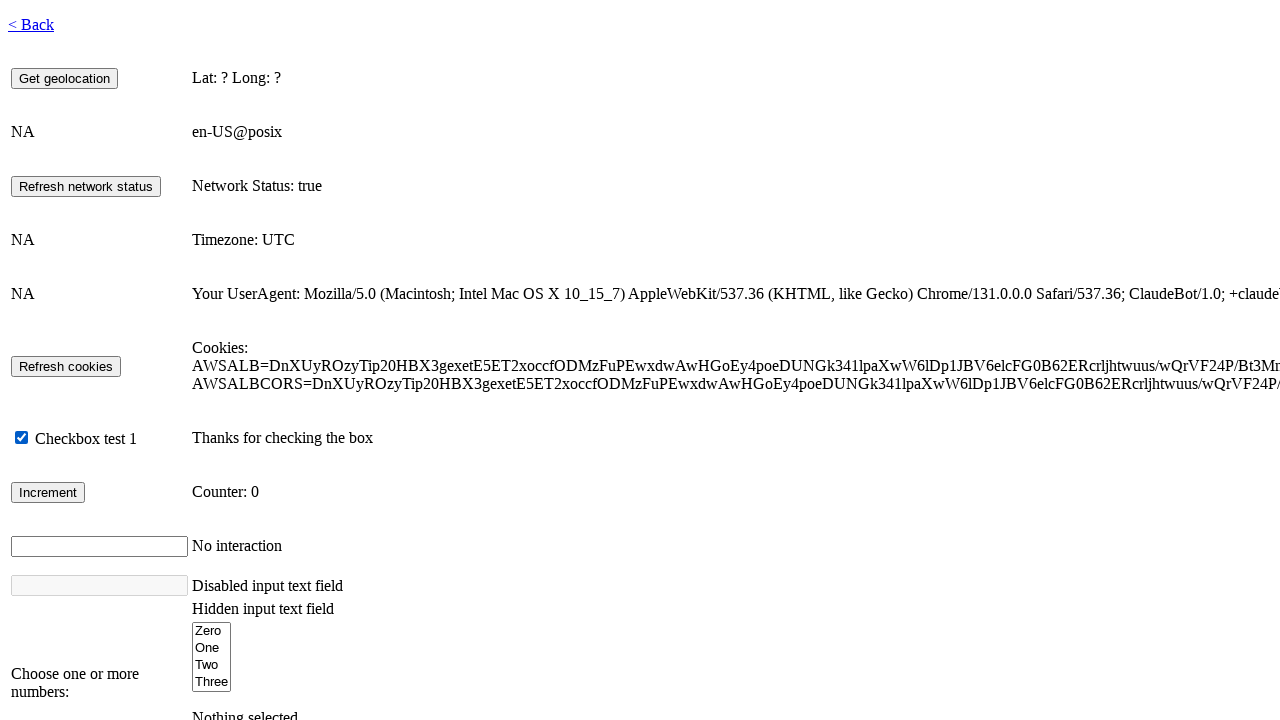